Tests keyboard input events by pressing a key, then using Ctrl+A and Ctrl+C keyboard shortcuts to select all and copy

Starting URL: https://v1.training-support.net/selenium/input-events

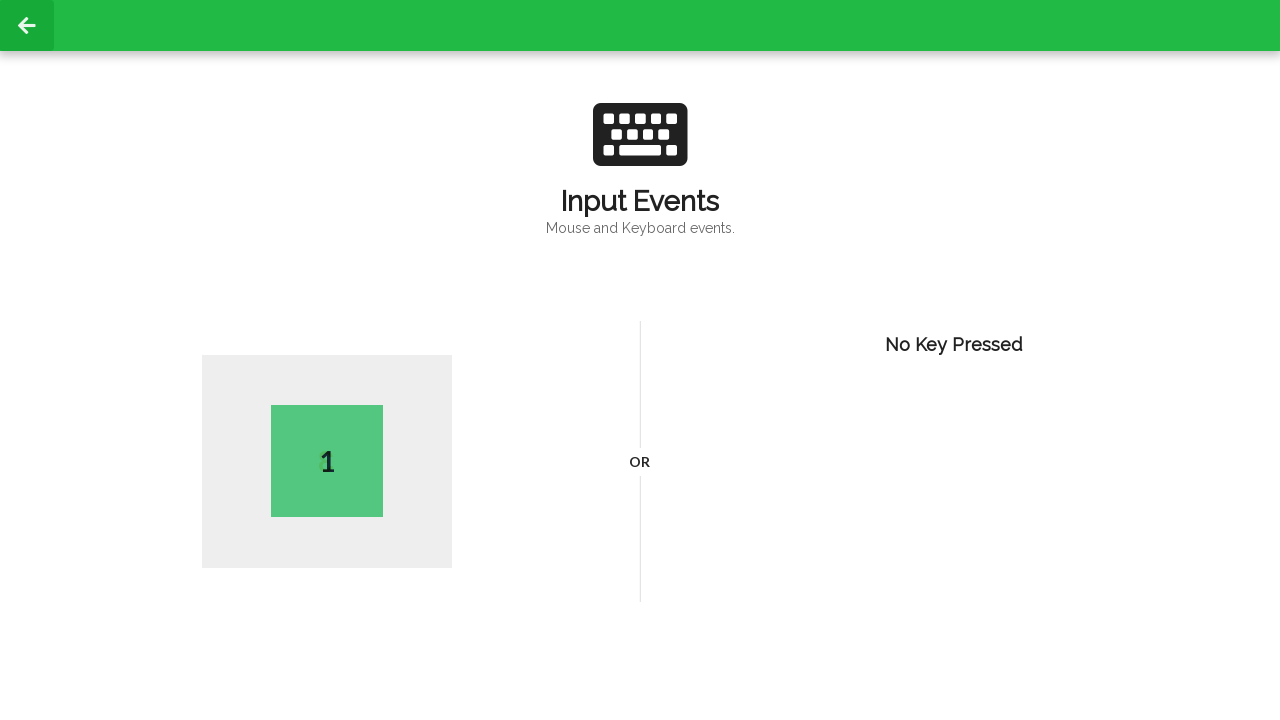

Pressed key 'J' (first name initial)
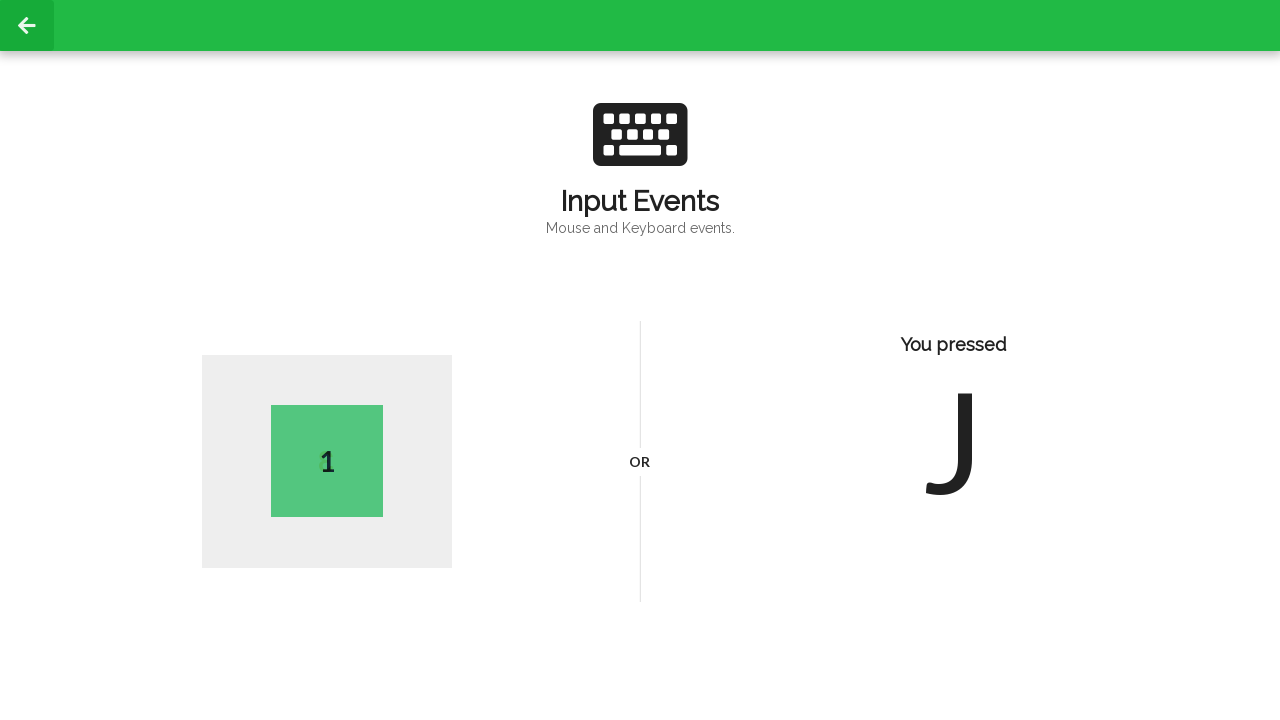

Pressed Ctrl+A to select all text
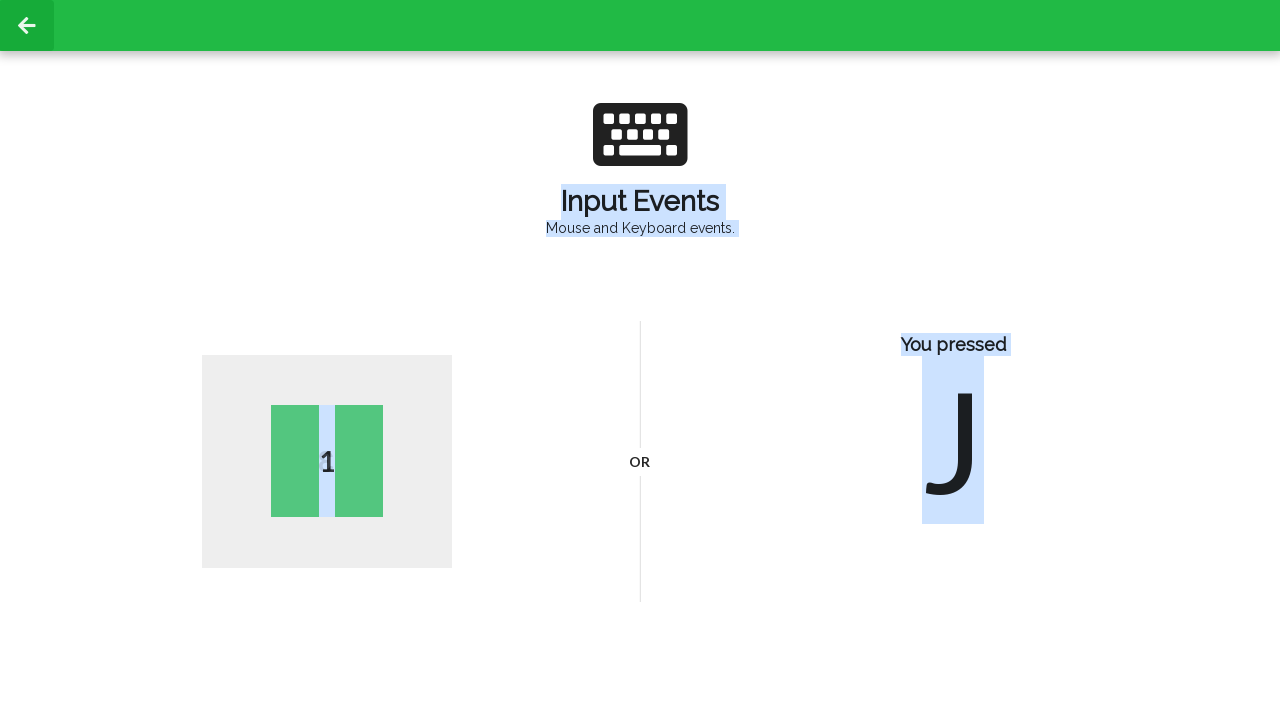

Pressed Ctrl+C to copy selected text
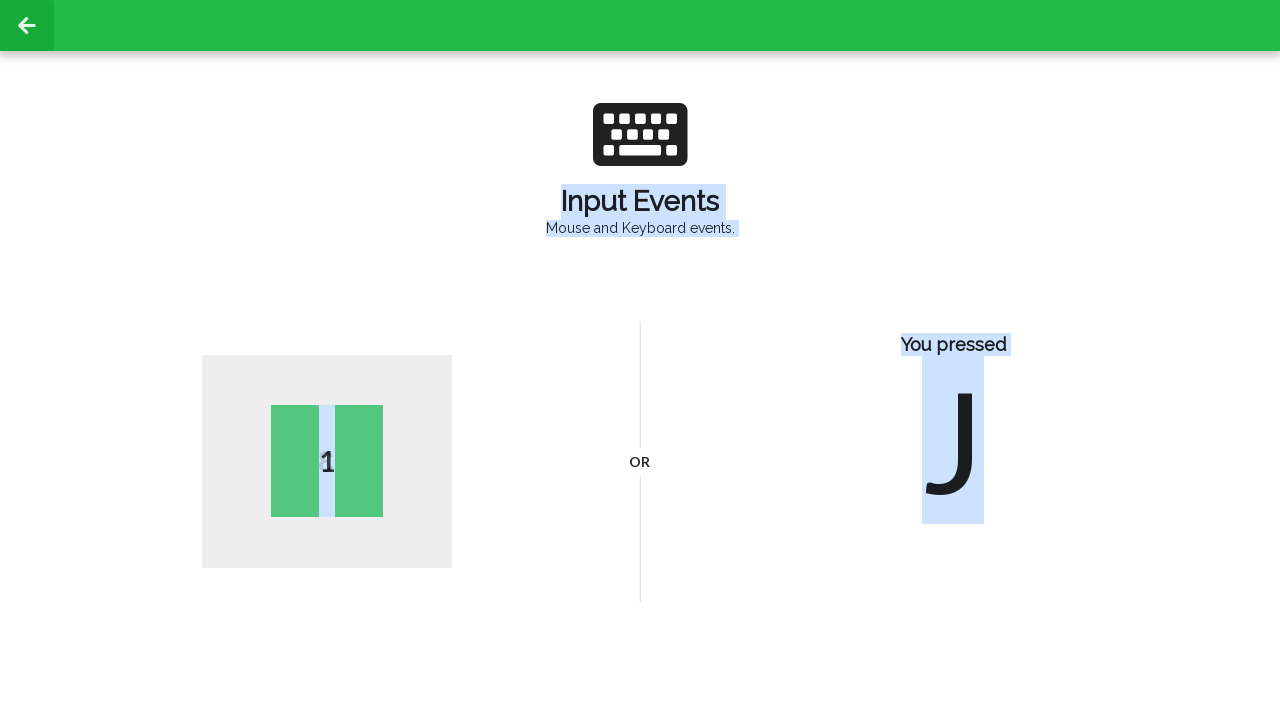

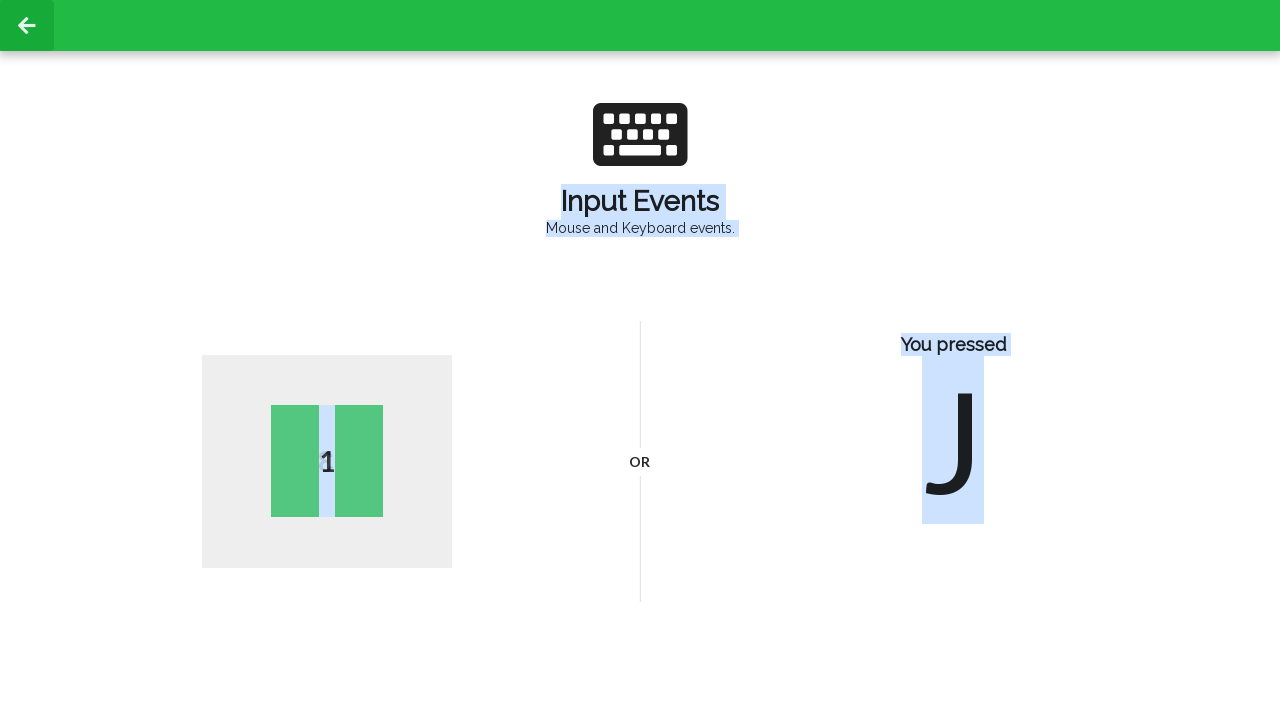